Tests hover functionality by moving the mouse over an age input field and verifying that a tooltip appears with specific text content.

Starting URL: https://automationfc.github.io/jquery-tooltip/

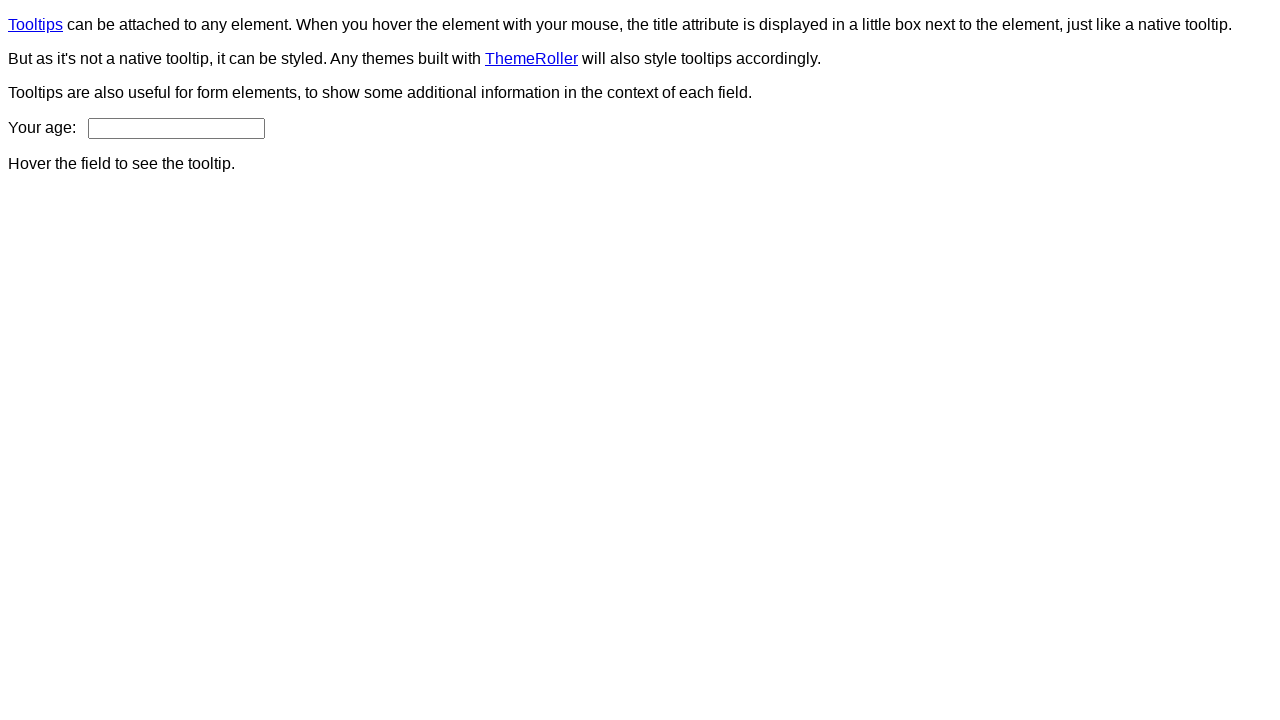

Hovered over age input field to trigger tooltip at (176, 128) on #age
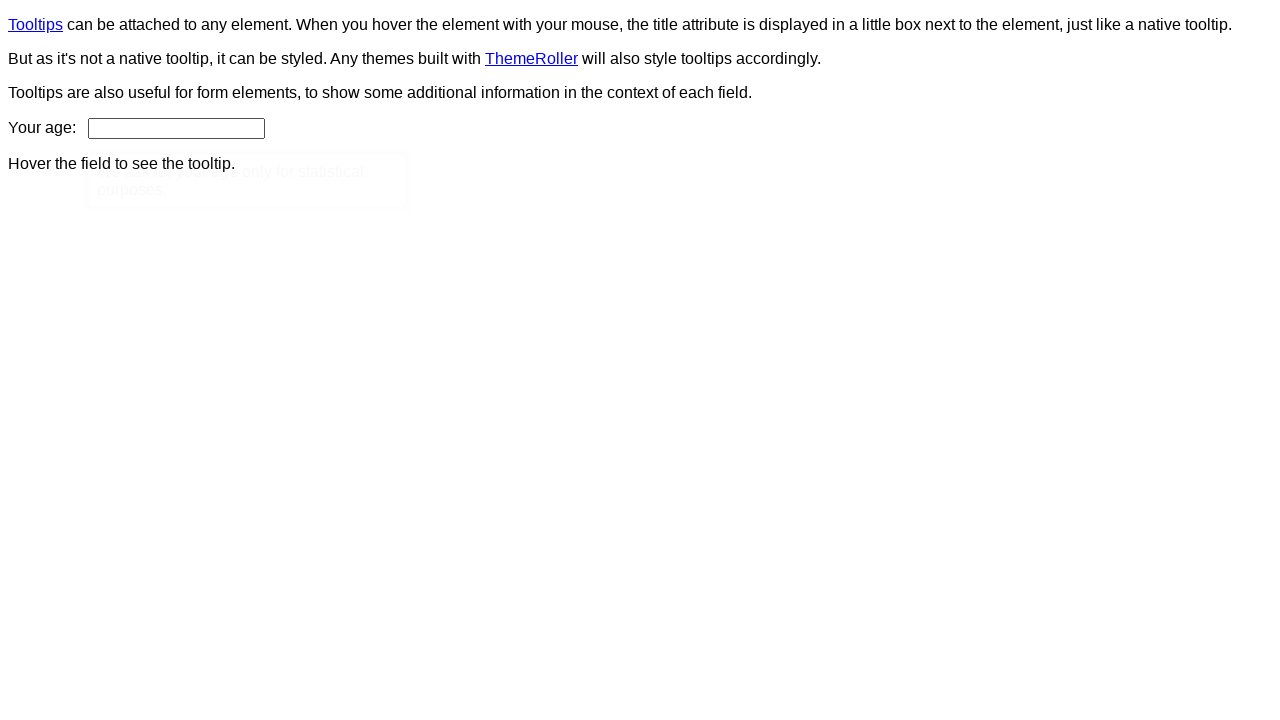

Tooltip appeared and is now visible
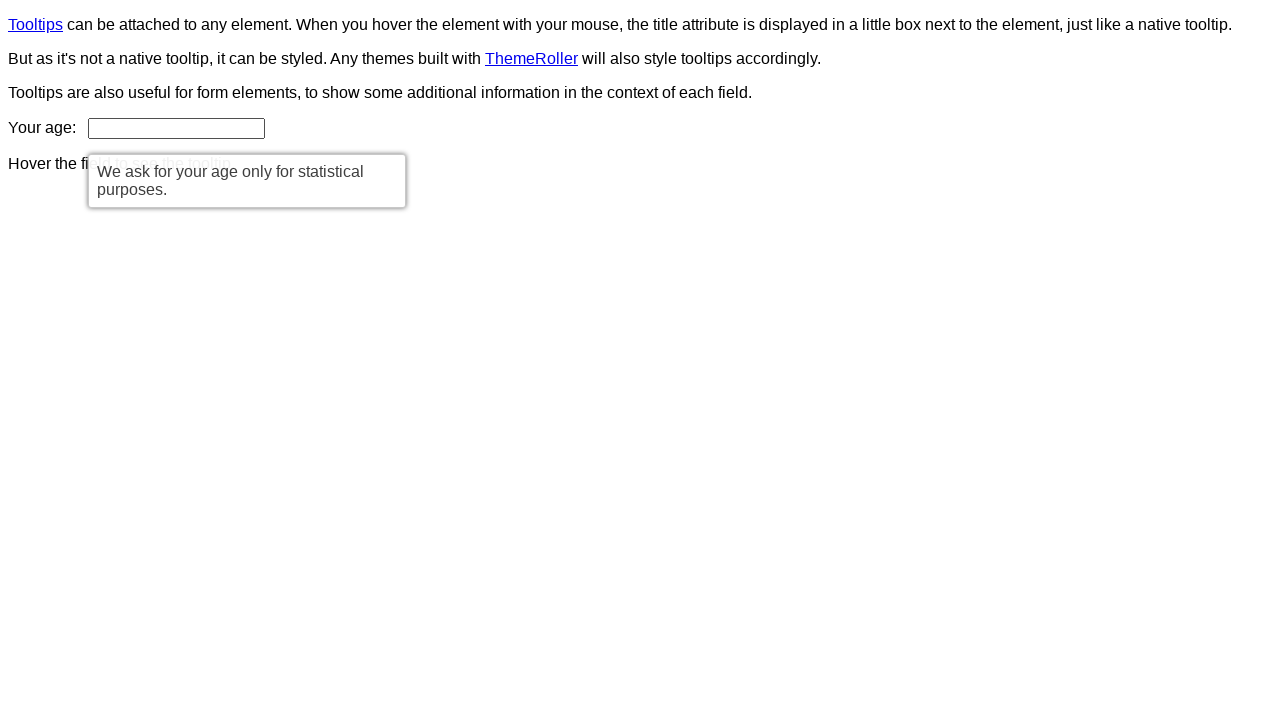

Verified tooltip contains correct text: 'We ask for your age only for statistical purposes.'
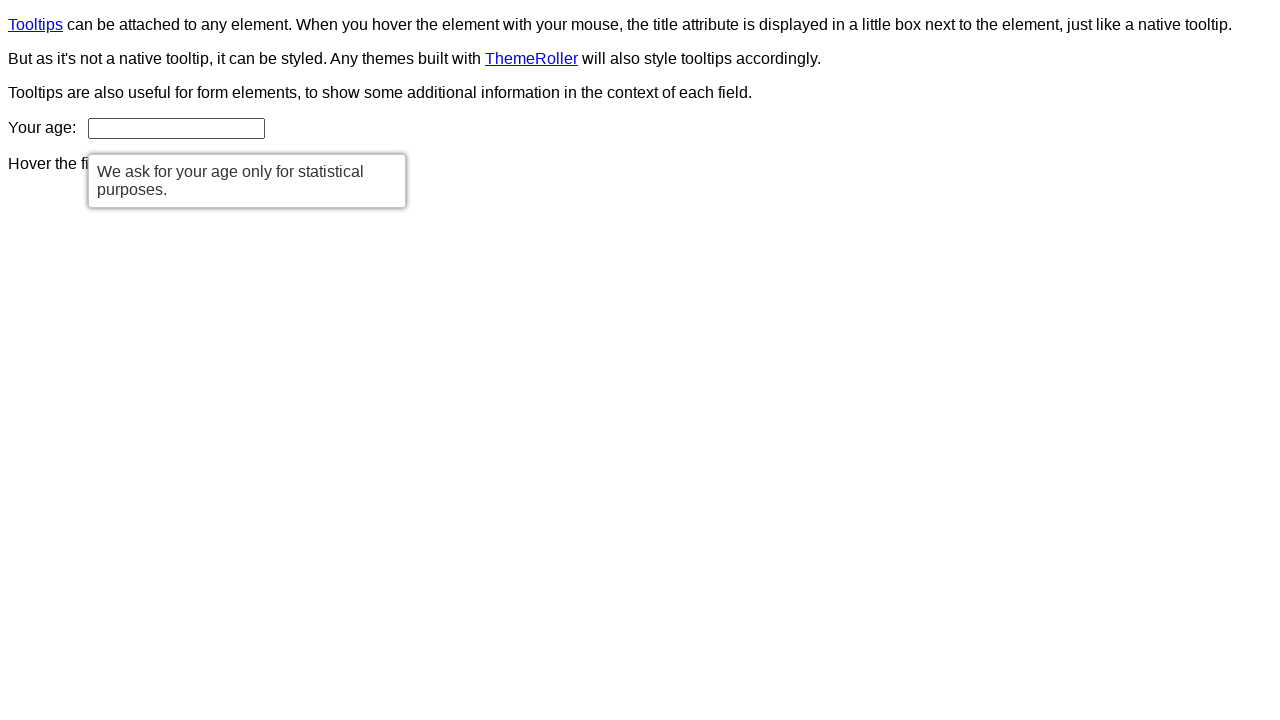

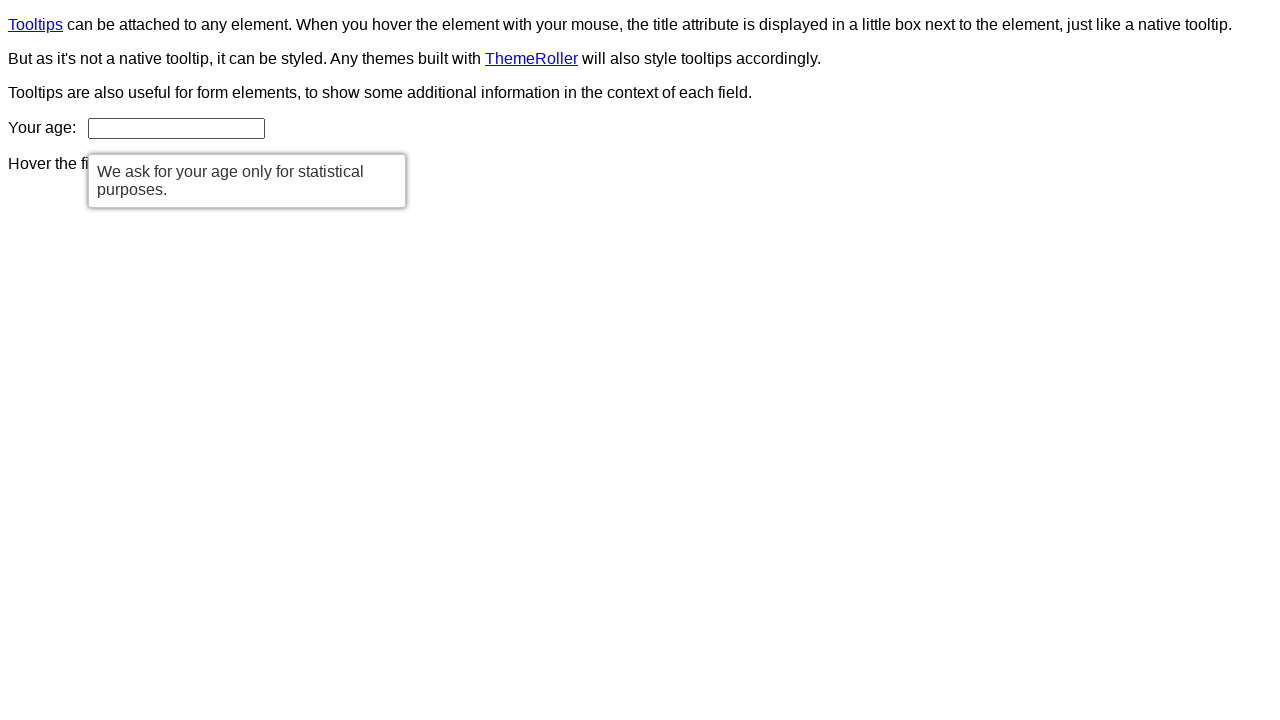